Tests that todo data persists after page reload including completed state

Starting URL: https://demo.playwright.dev/todomvc

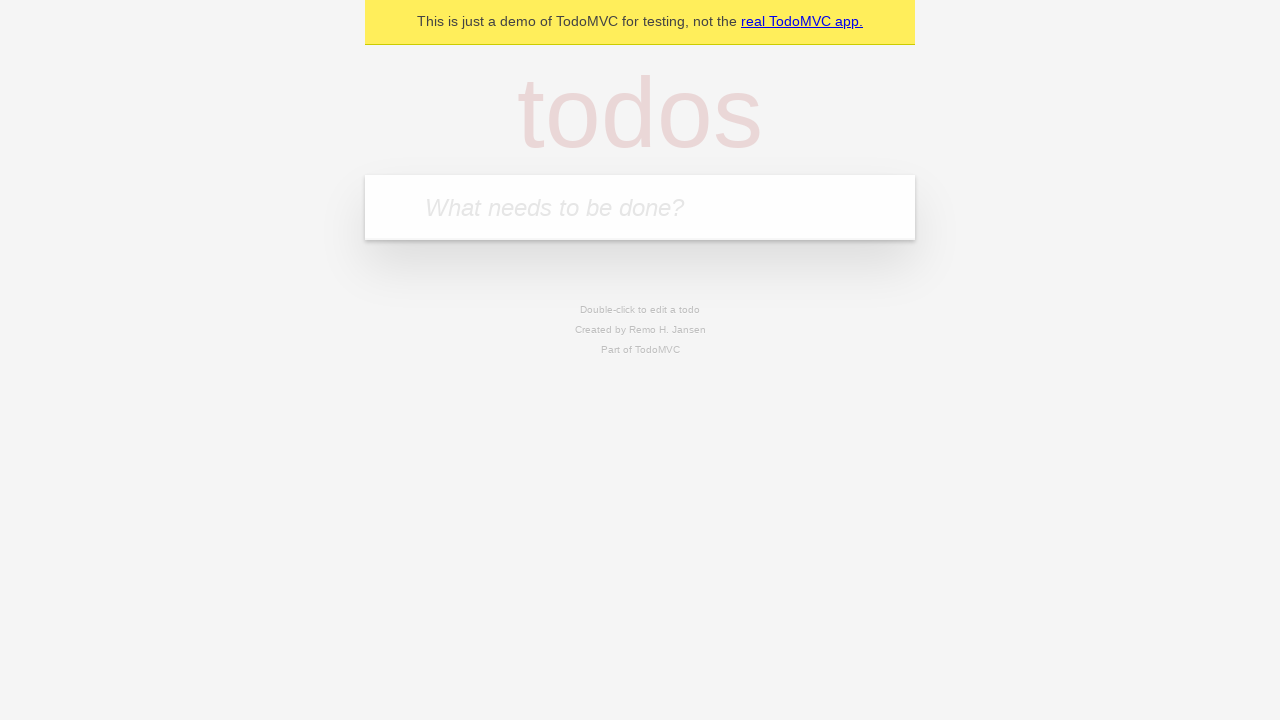

Located the new todo input field
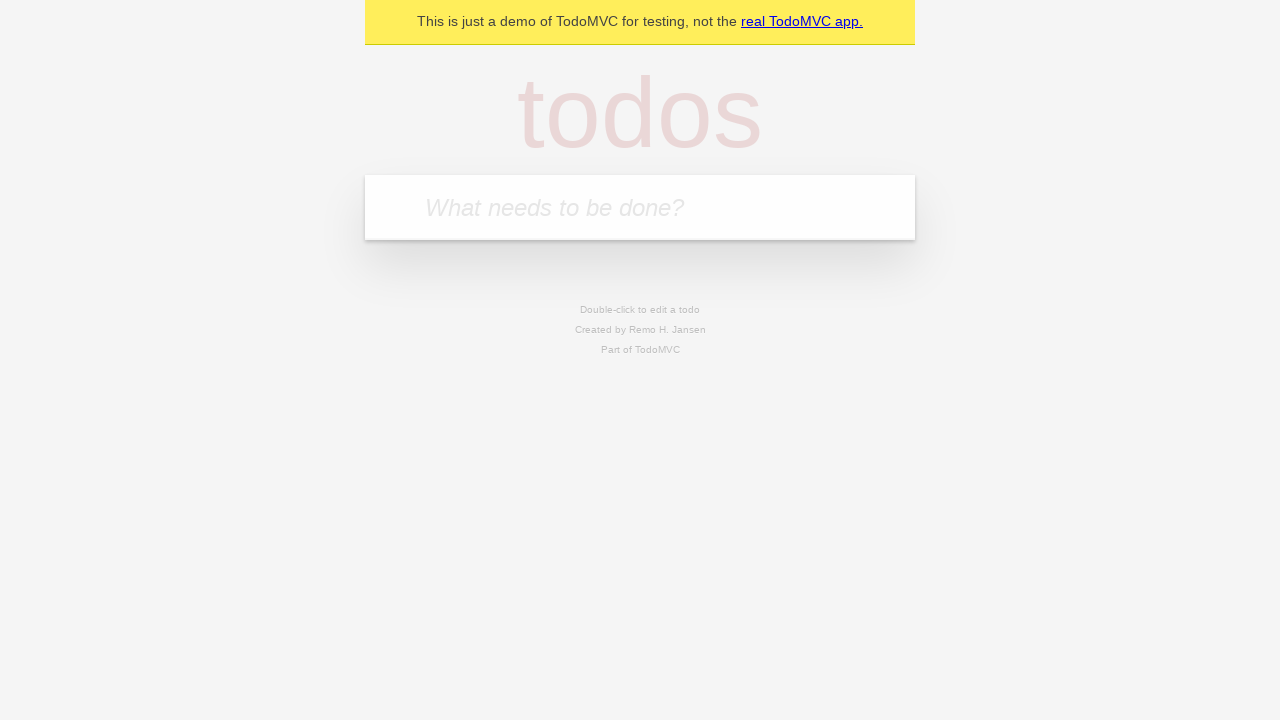

Filled todo input with 'buy some cheese' on internal:attr=[placeholder="What needs to be done?"i]
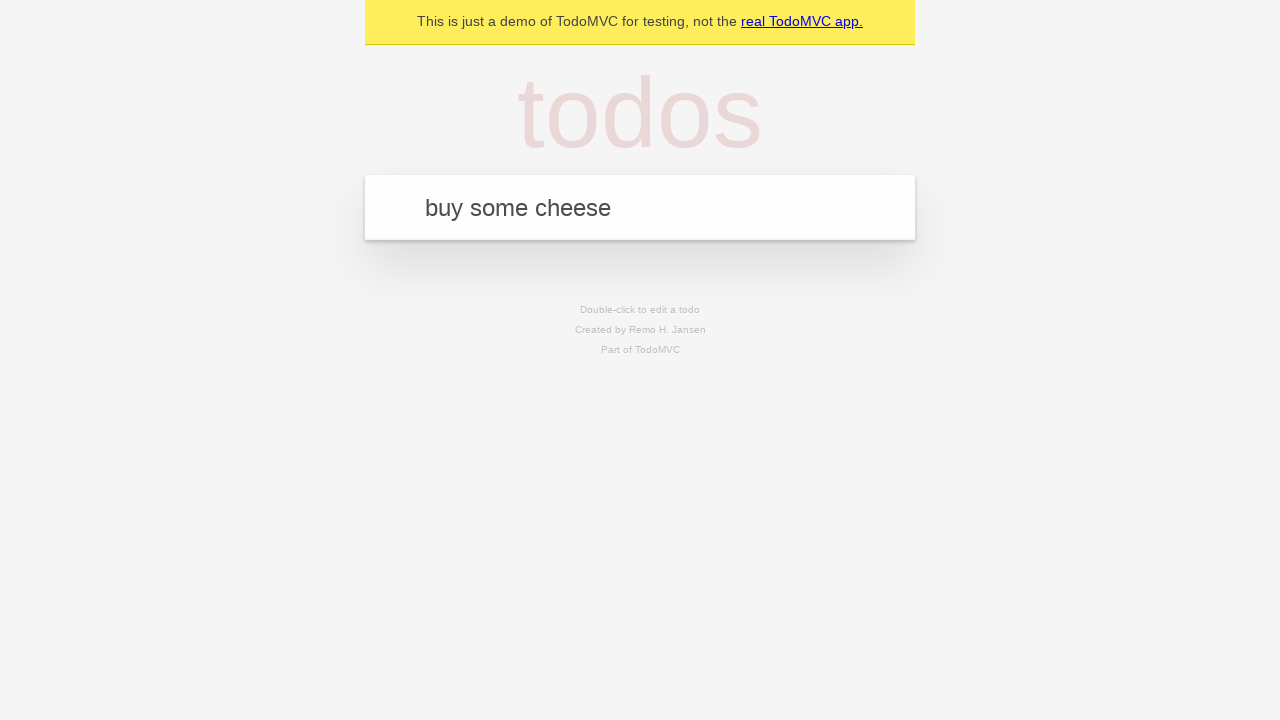

Created todo item 'buy some cheese' by pressing Enter on internal:attr=[placeholder="What needs to be done?"i]
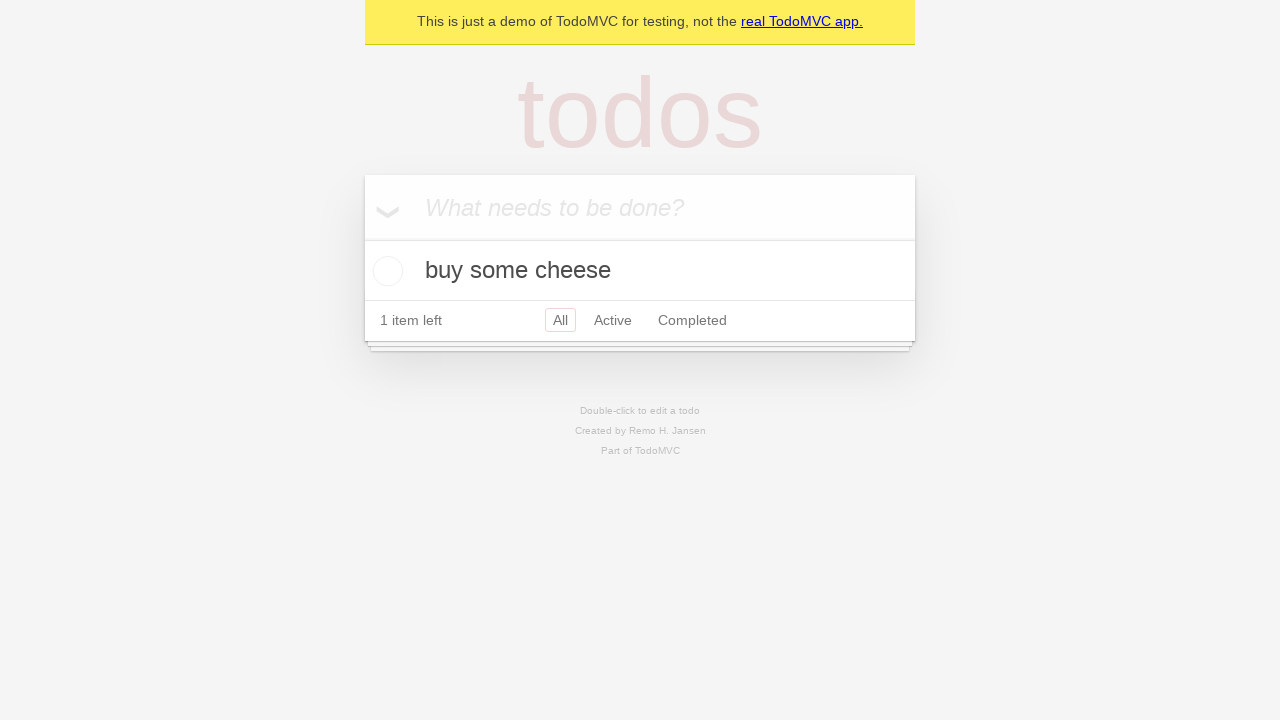

Filled todo input with 'feed the cat' on internal:attr=[placeholder="What needs to be done?"i]
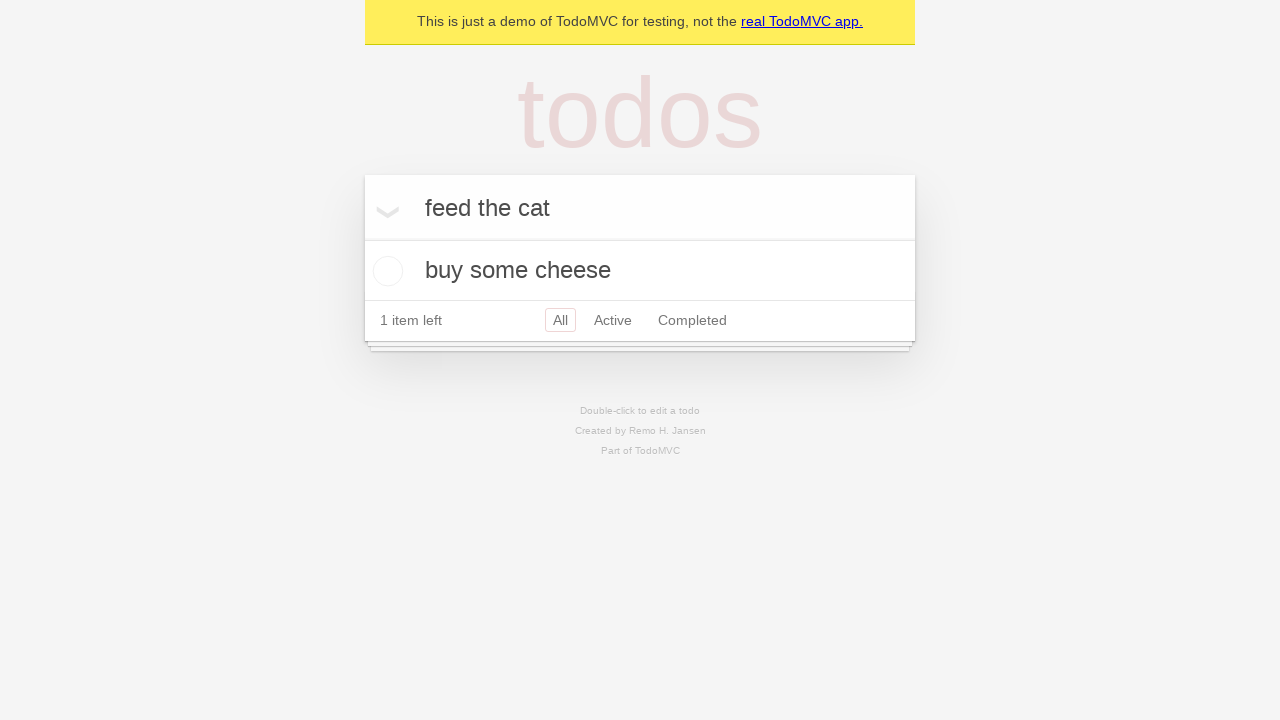

Created todo item 'feed the cat' by pressing Enter on internal:attr=[placeholder="What needs to be done?"i]
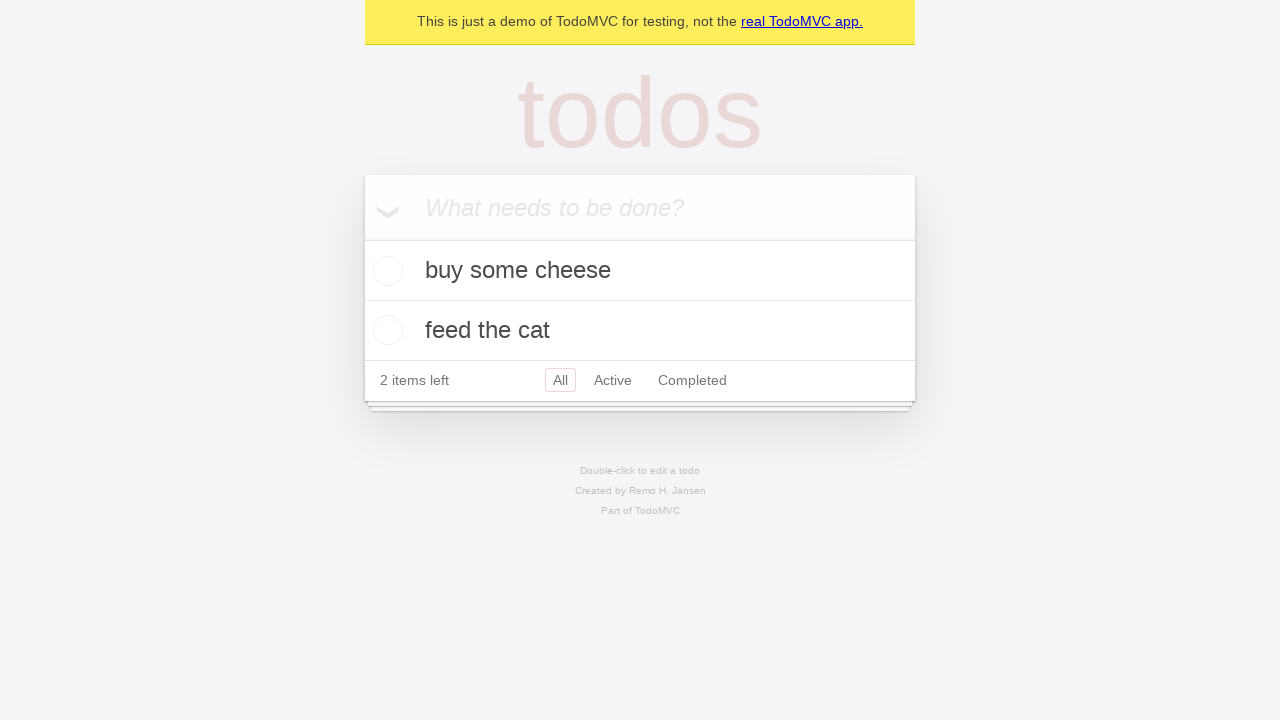

Waited for both todo items to appear
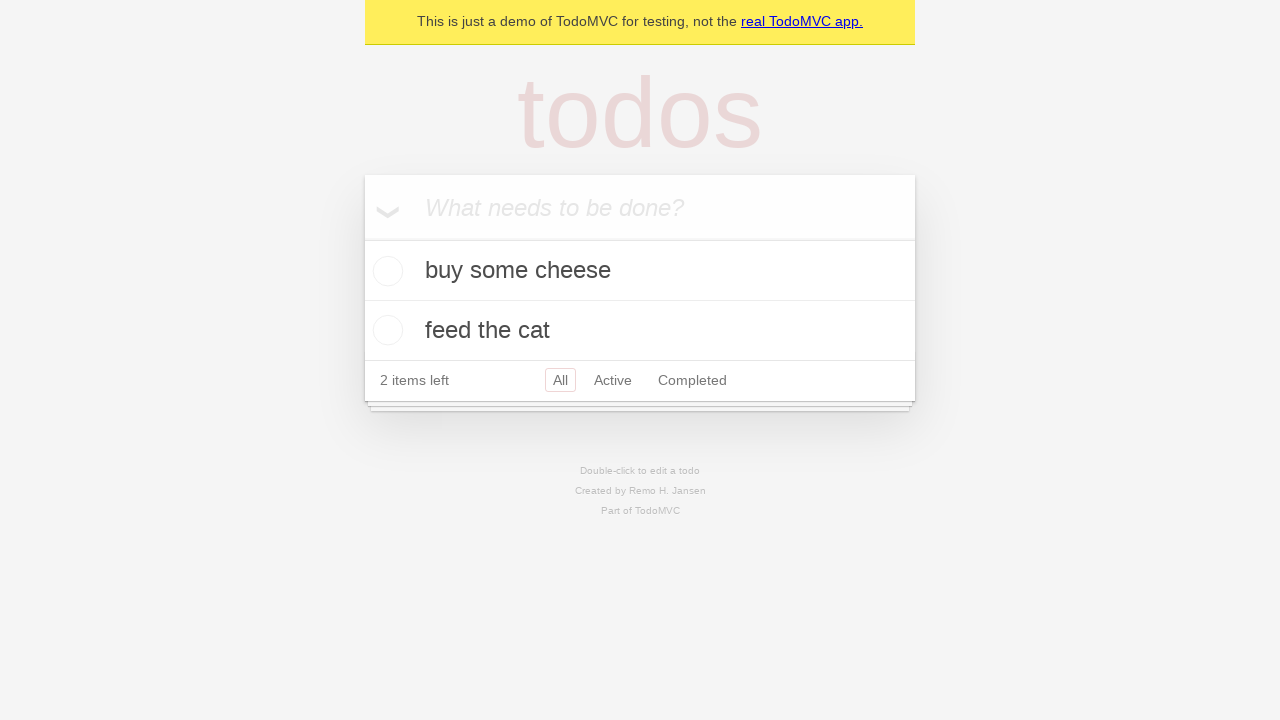

Located the checkbox for the first todo item
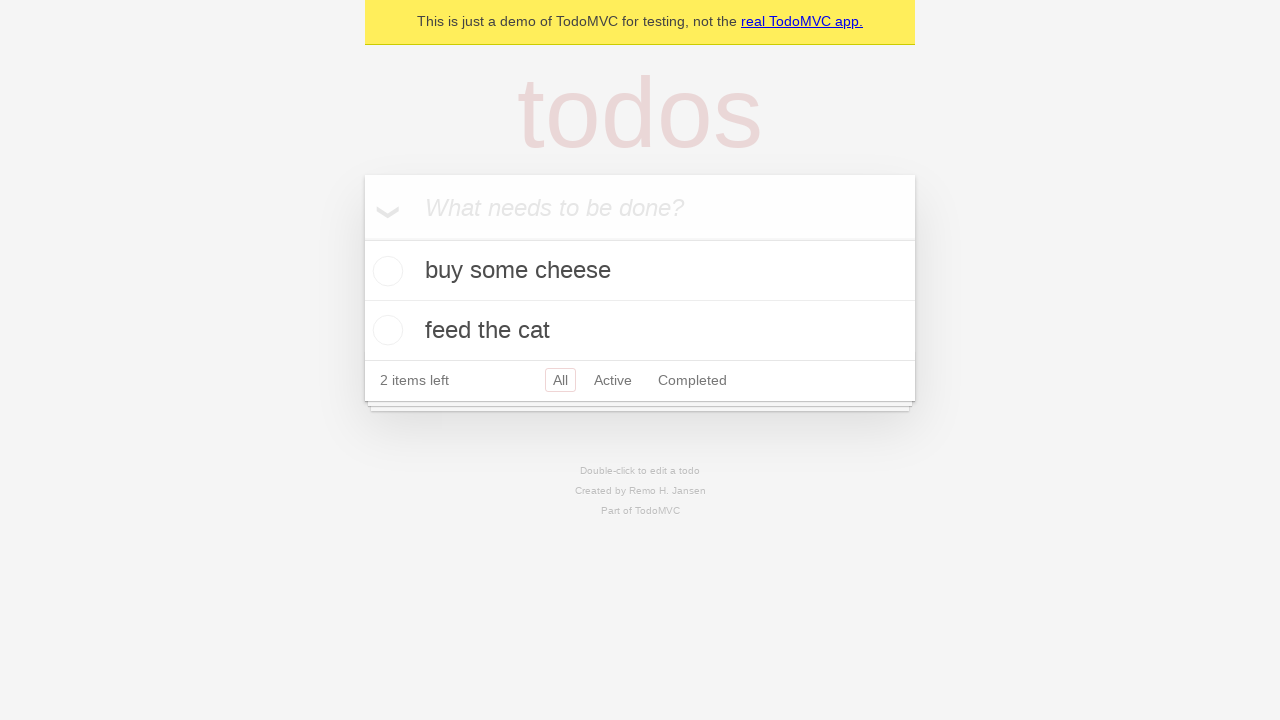

Checked the first todo item as completed at (385, 271) on internal:testid=[data-testid="todo-item"s] >> nth=0 >> internal:role=checkbox
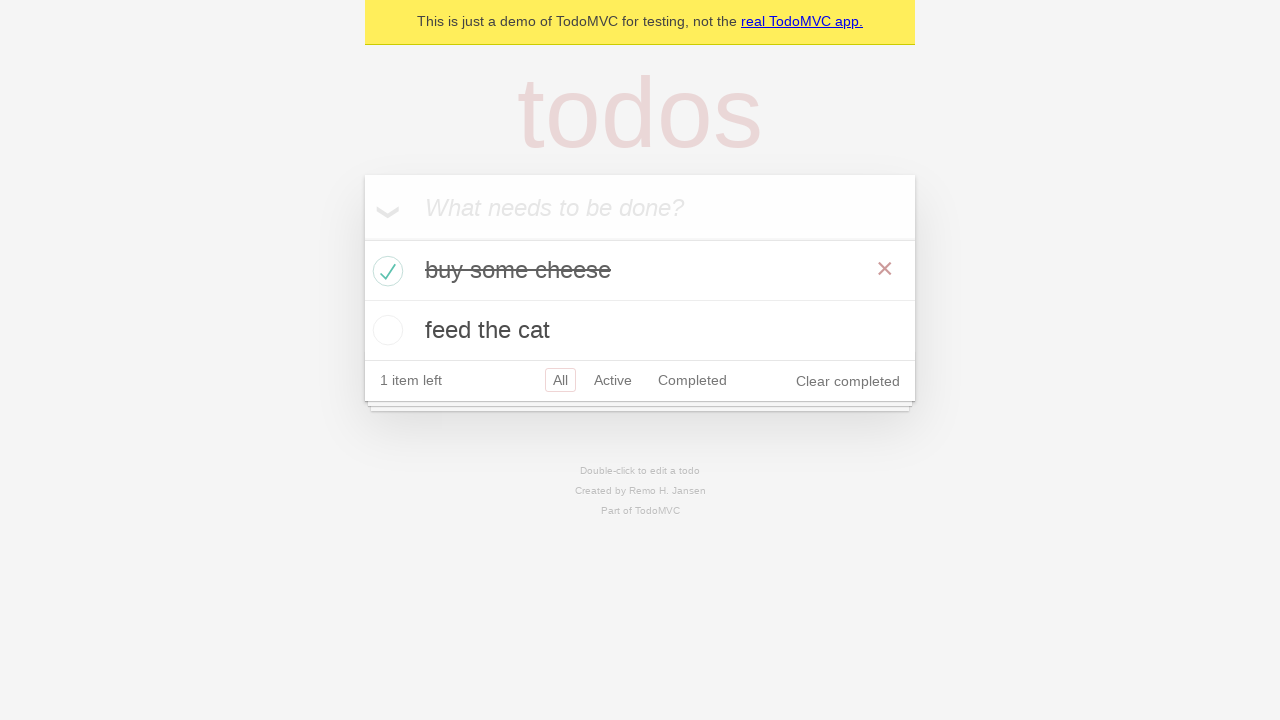

Reloaded the page to test data persistence
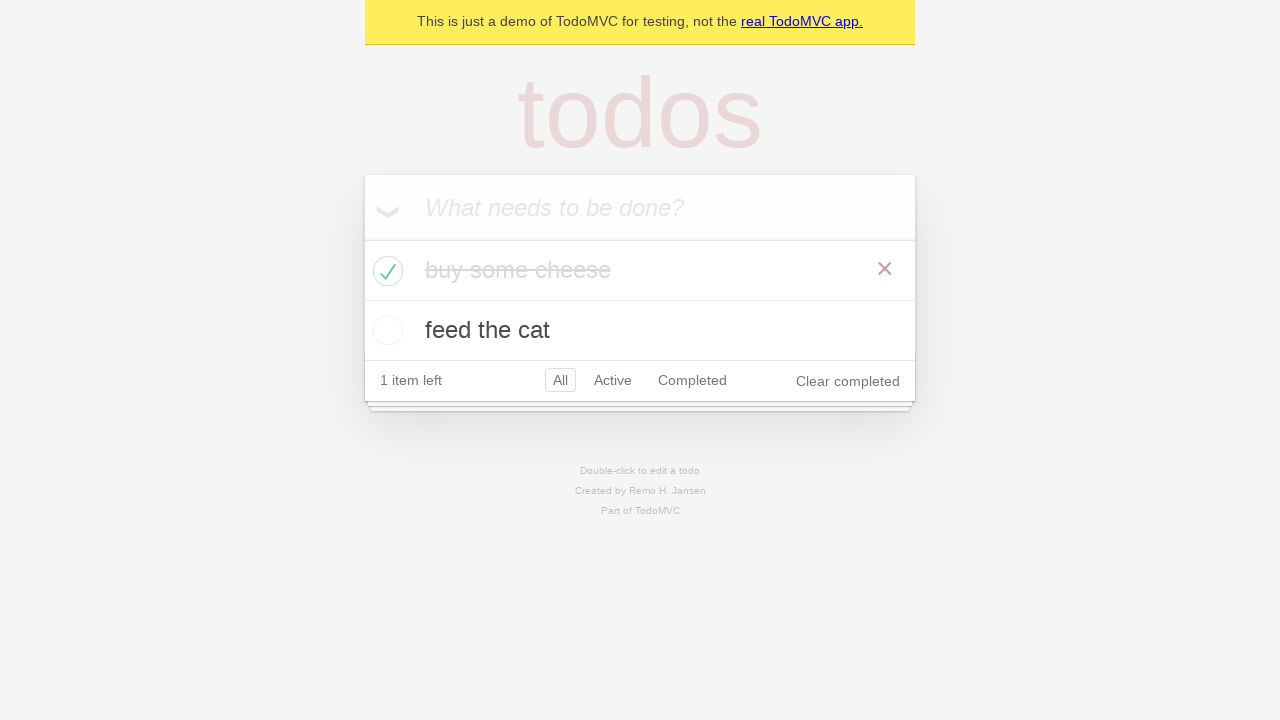

Verified both todo items persisted after page reload
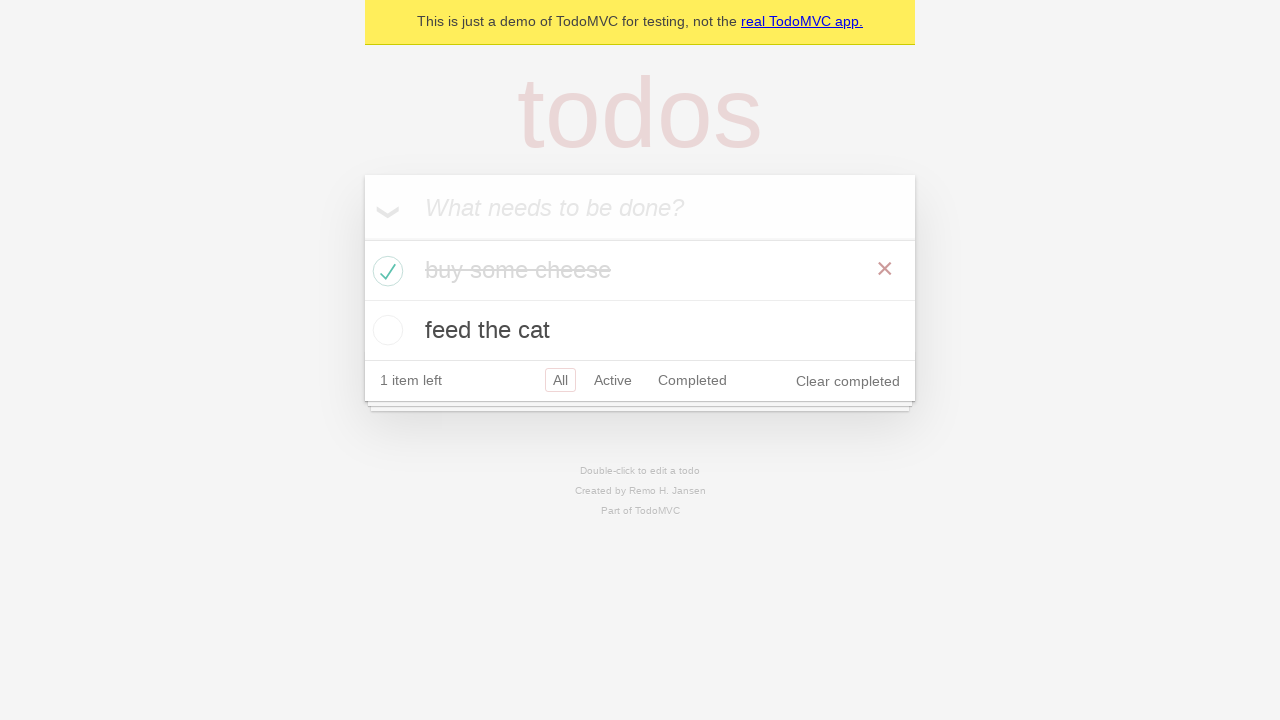

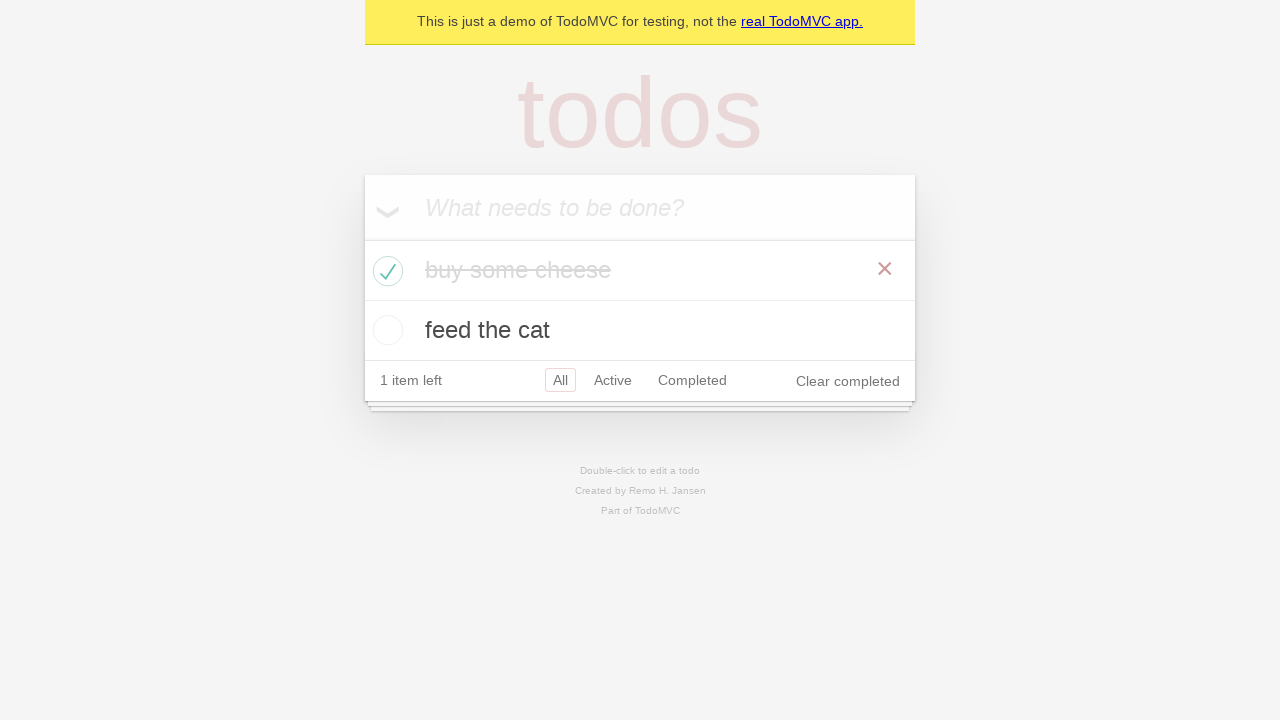